Tests Python.org search functionality by verifying the page title contains "Python", entering a search query "pycon" in the search box, submitting the search, and verifying results are found.

Starting URL: http://www.python.org

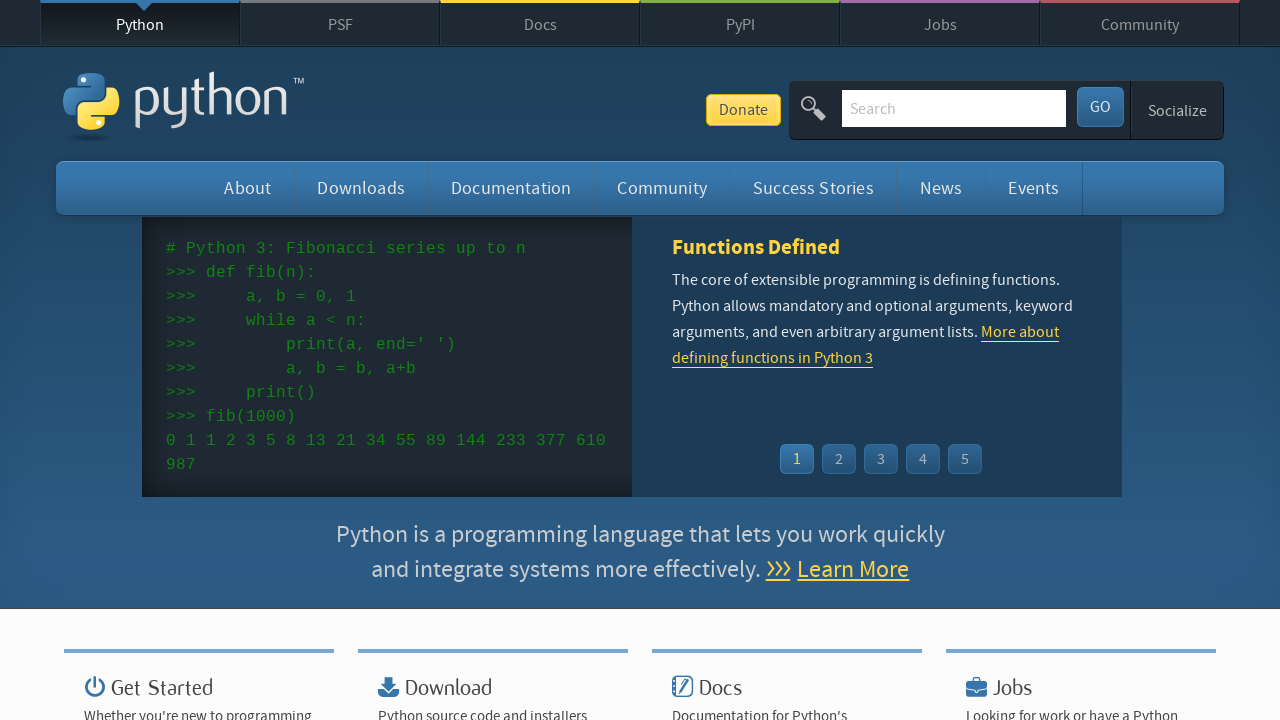

Verified page title contains 'Python'
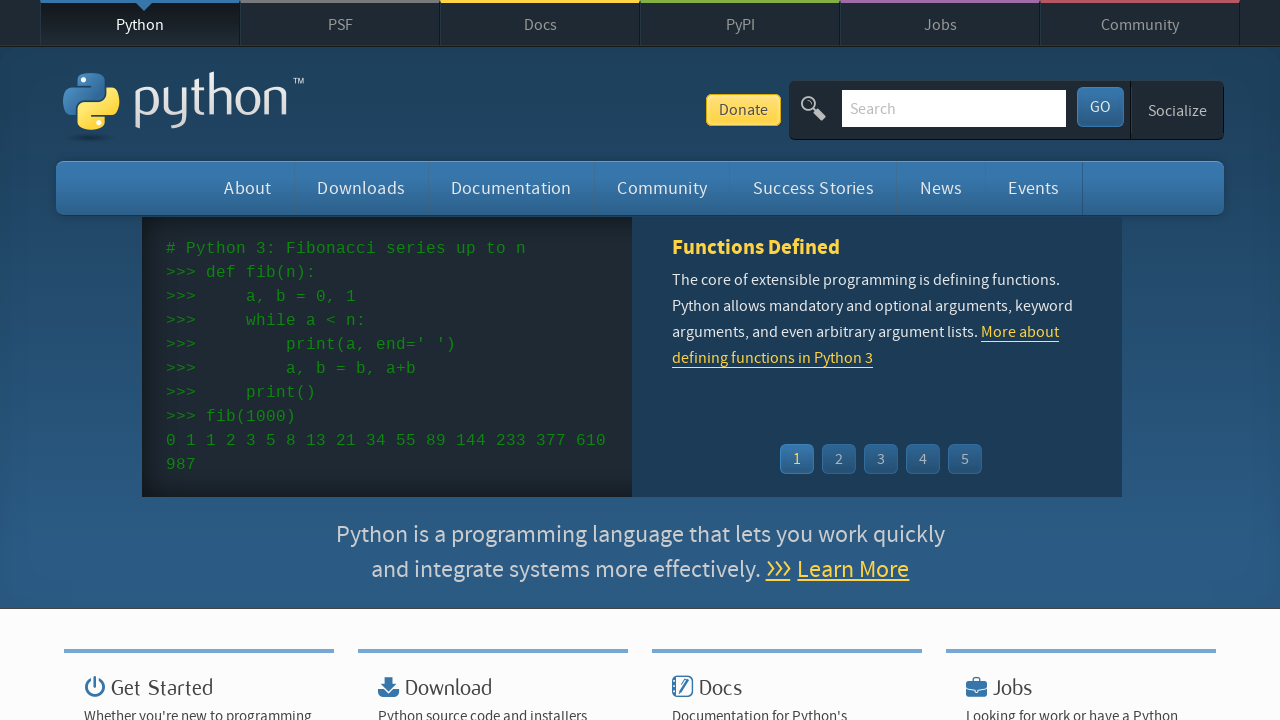

Cleared the search box on input[name='q']
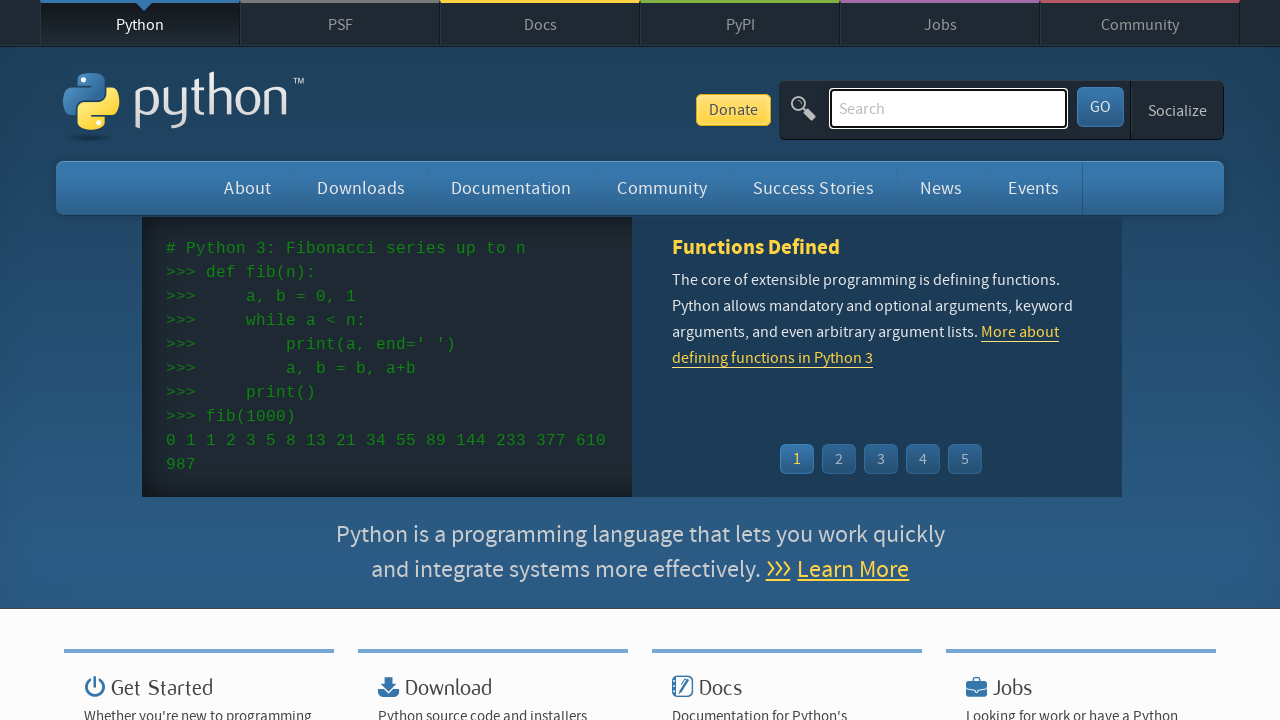

Entered 'pycon' in the search box on input[name='q']
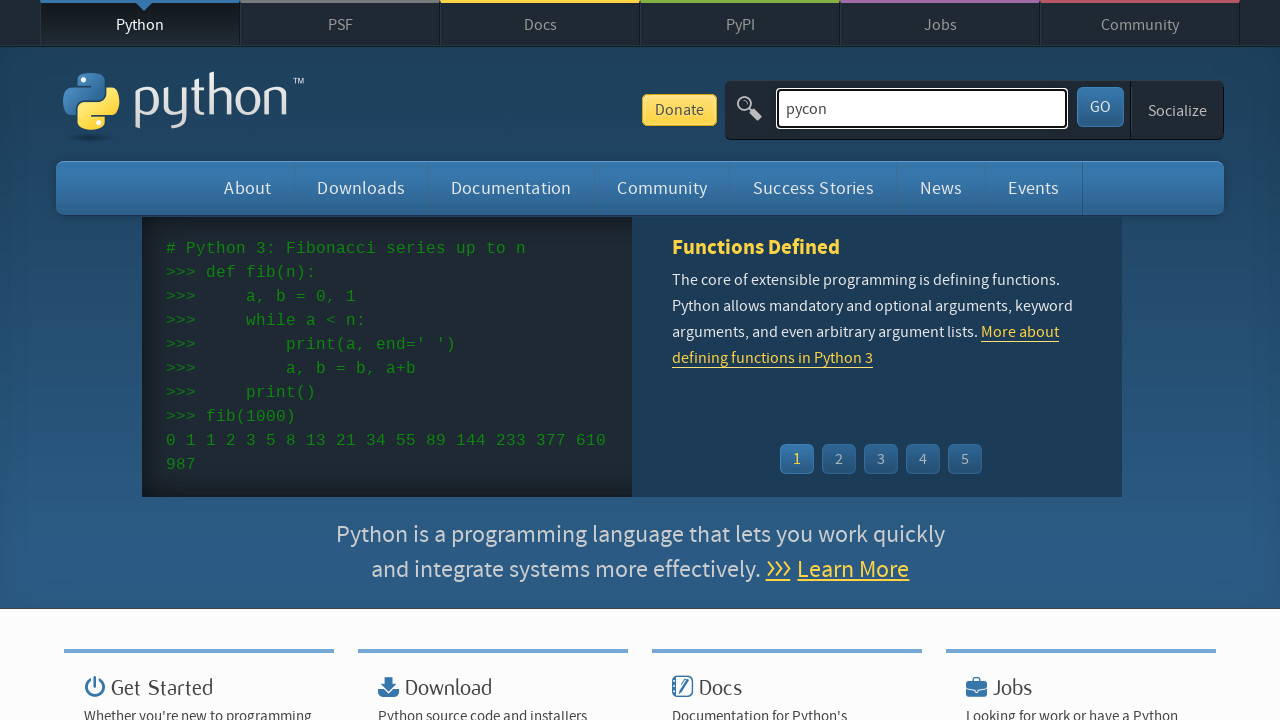

Pressed Enter to submit the search on input[name='q']
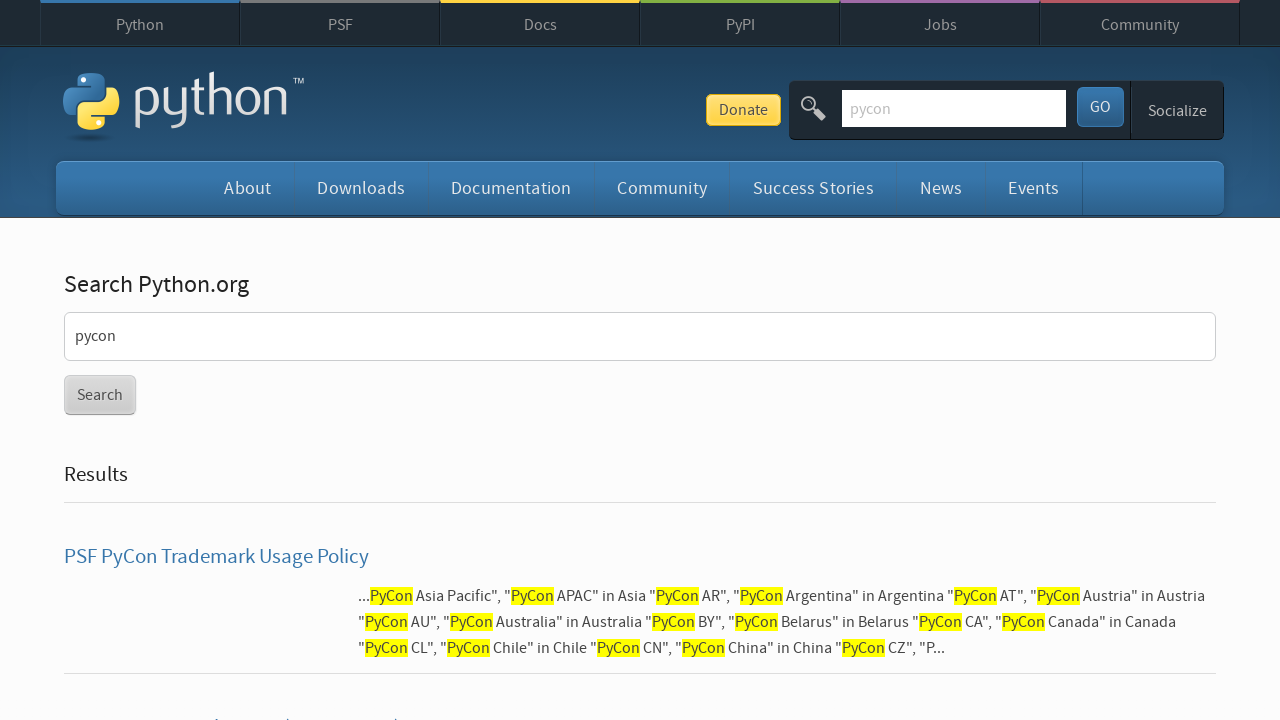

Waited for page to reach networkidle state
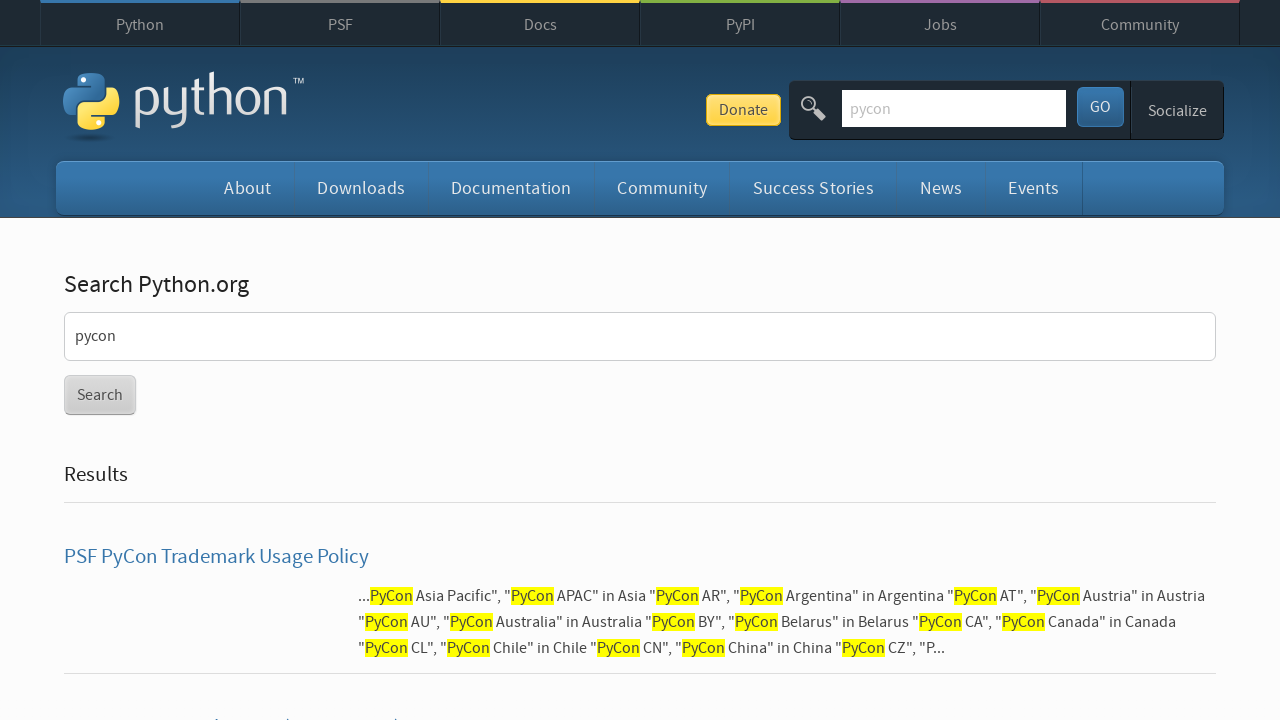

Verified search results were found (no 'No results found' message)
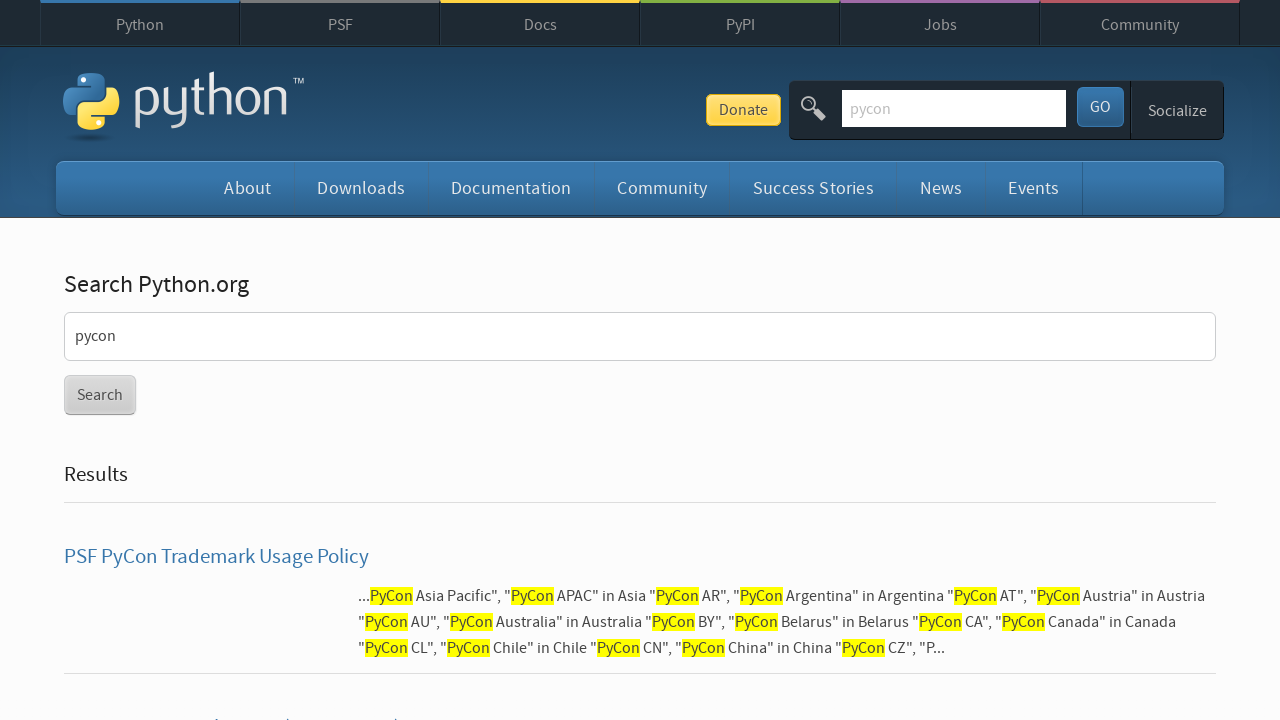

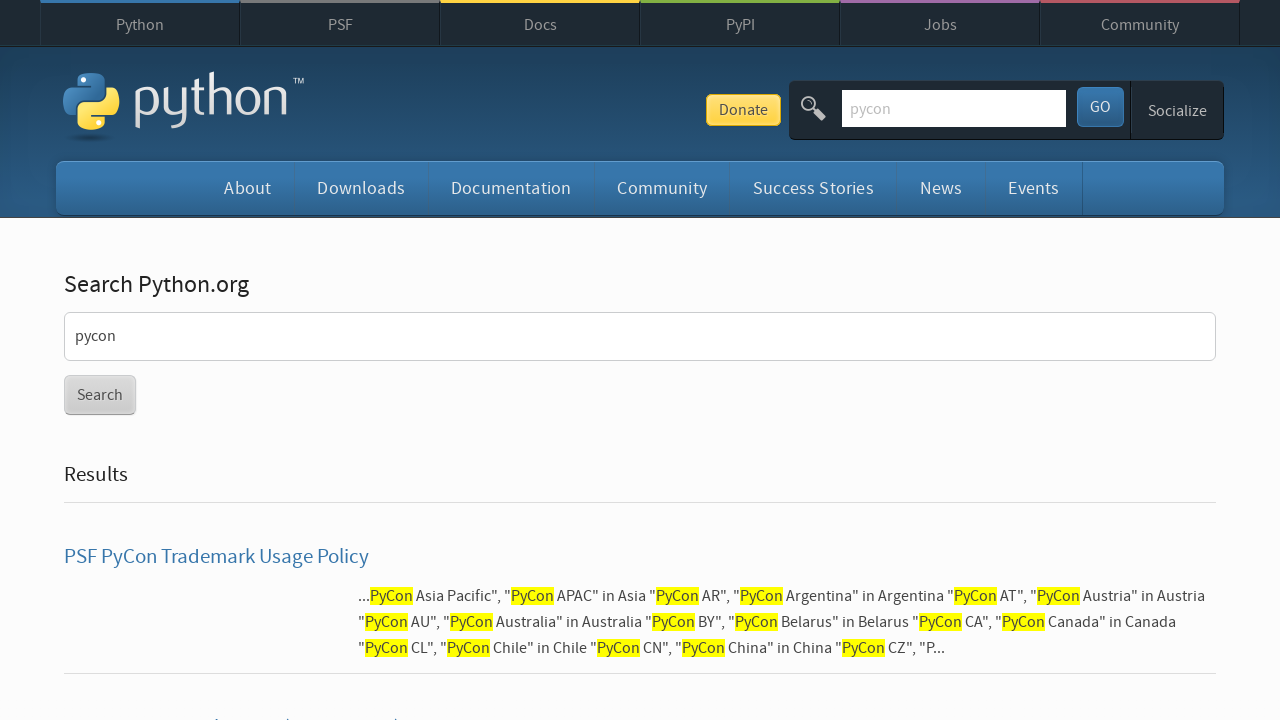